Tests clicking a prompt button that triggers a prompt dialog, entering text into the prompt, accepting it, and verifying the entered text displays correctly

Starting URL: https://demoqa.com/alerts

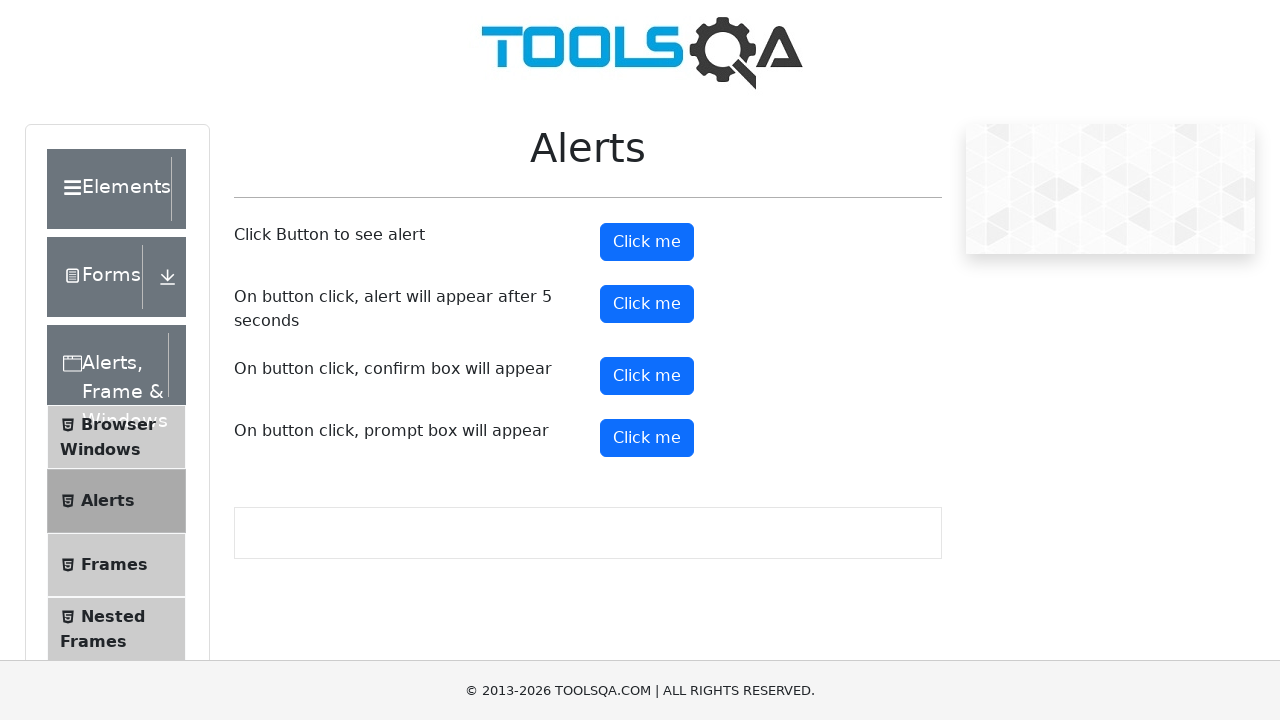

Set up dialog handler to accept prompt with text 'Loop Academy'
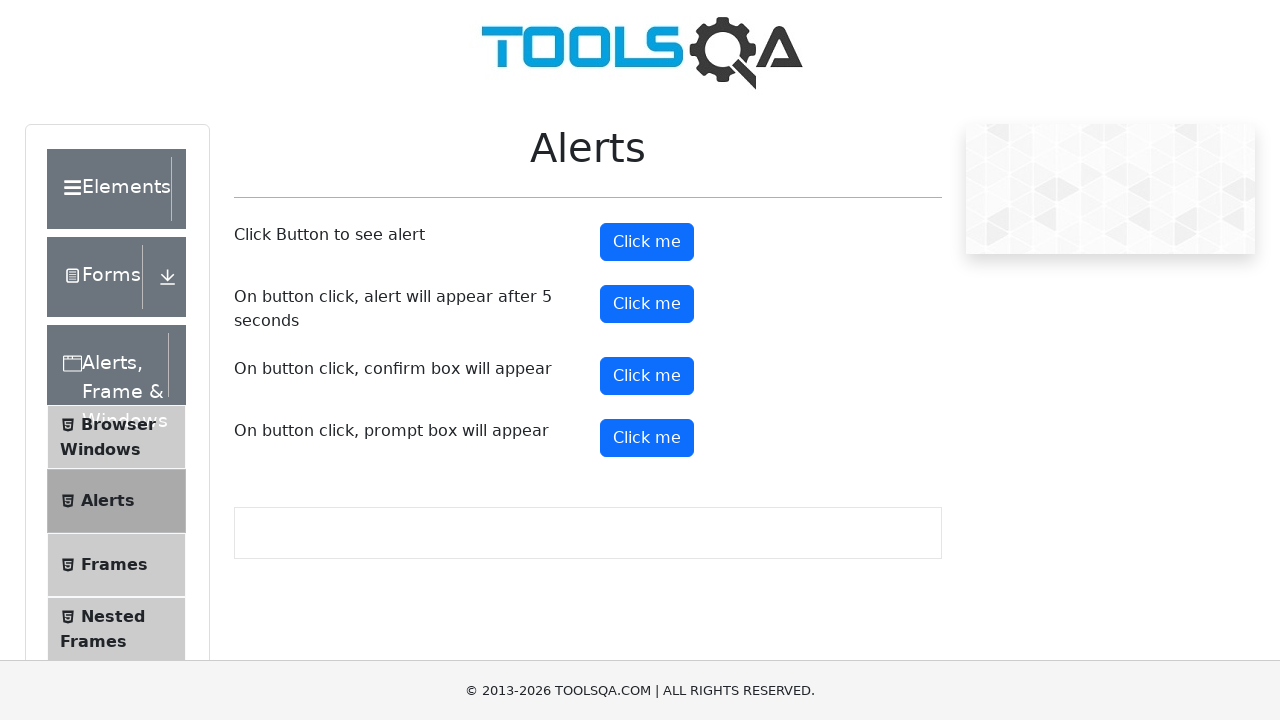

Clicked the prompt button to trigger dialog at (647, 438) on xpath=//button[@id='promtButton']
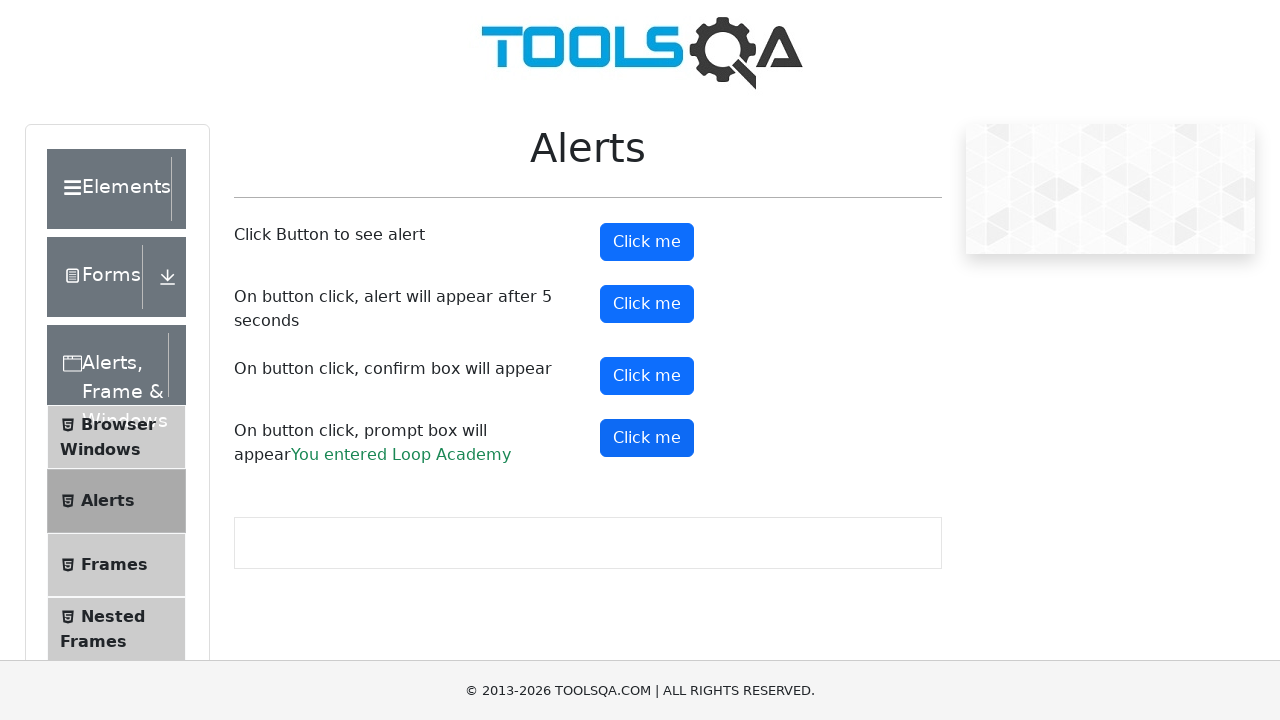

Waited for prompt result text to appear
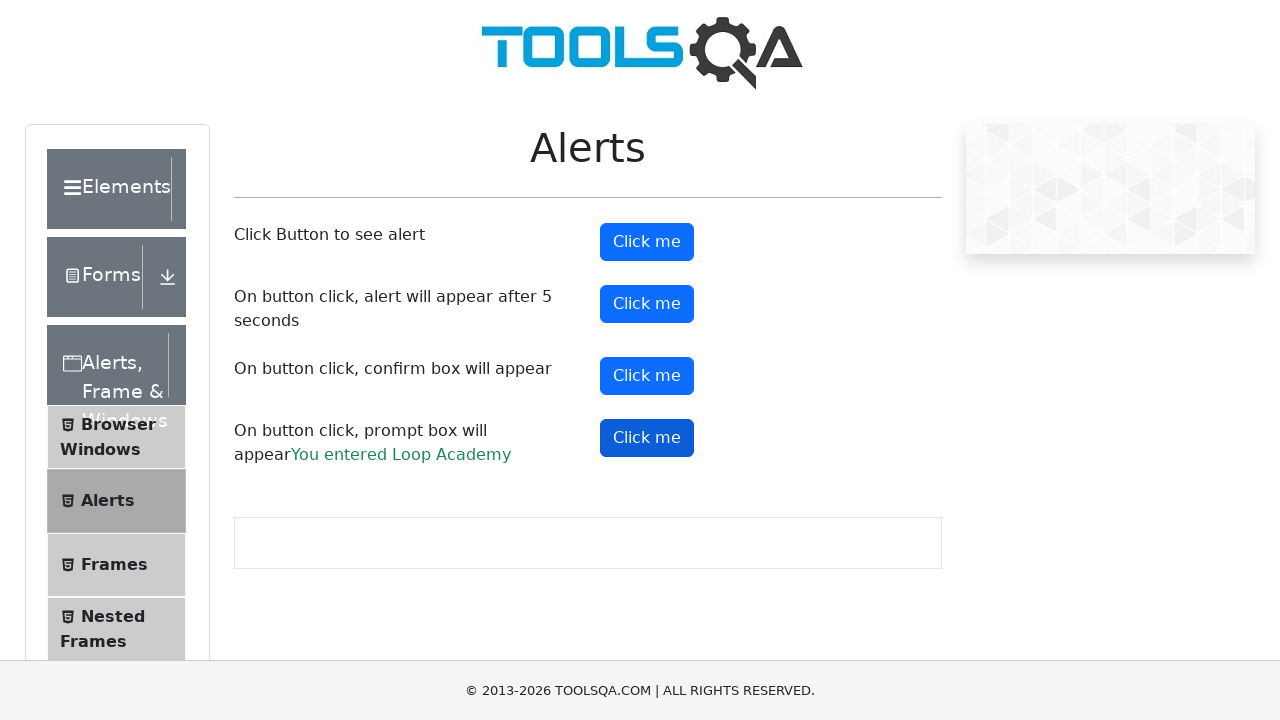

Retrieved prompt result text: 'You entered Loop Academy'
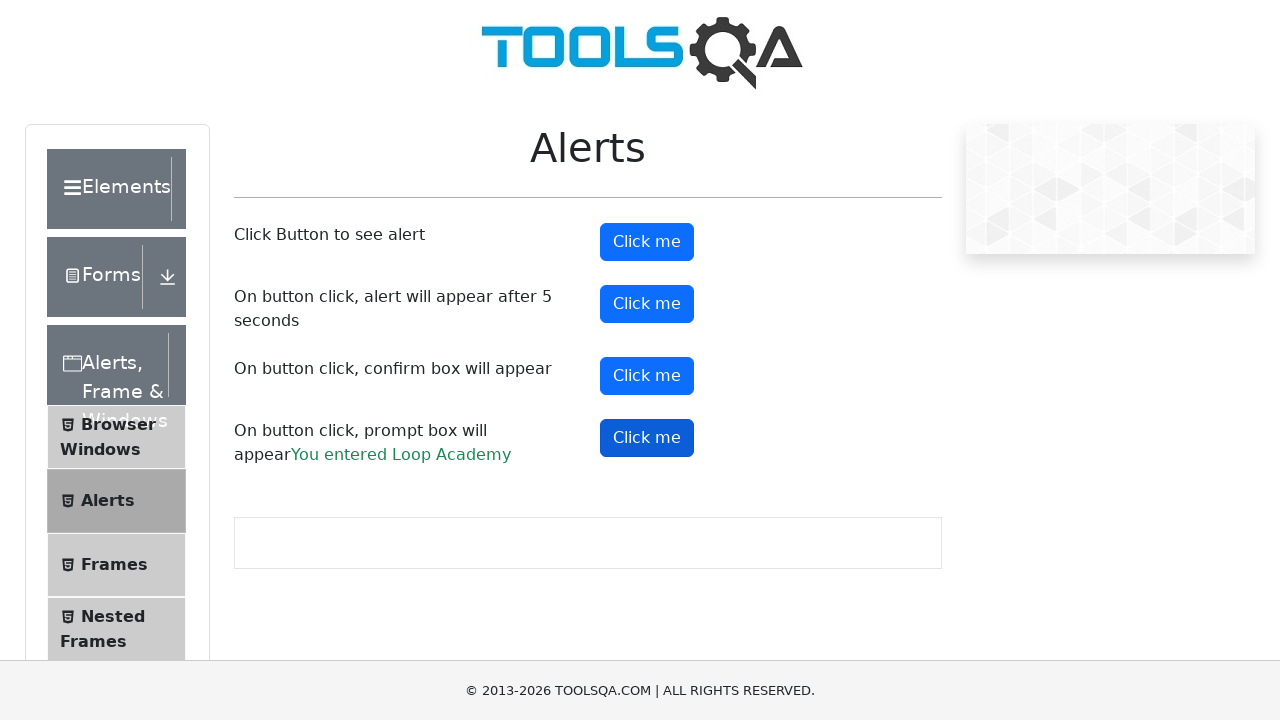

Verified that entered text 'Loop Academy' displays correctly in result
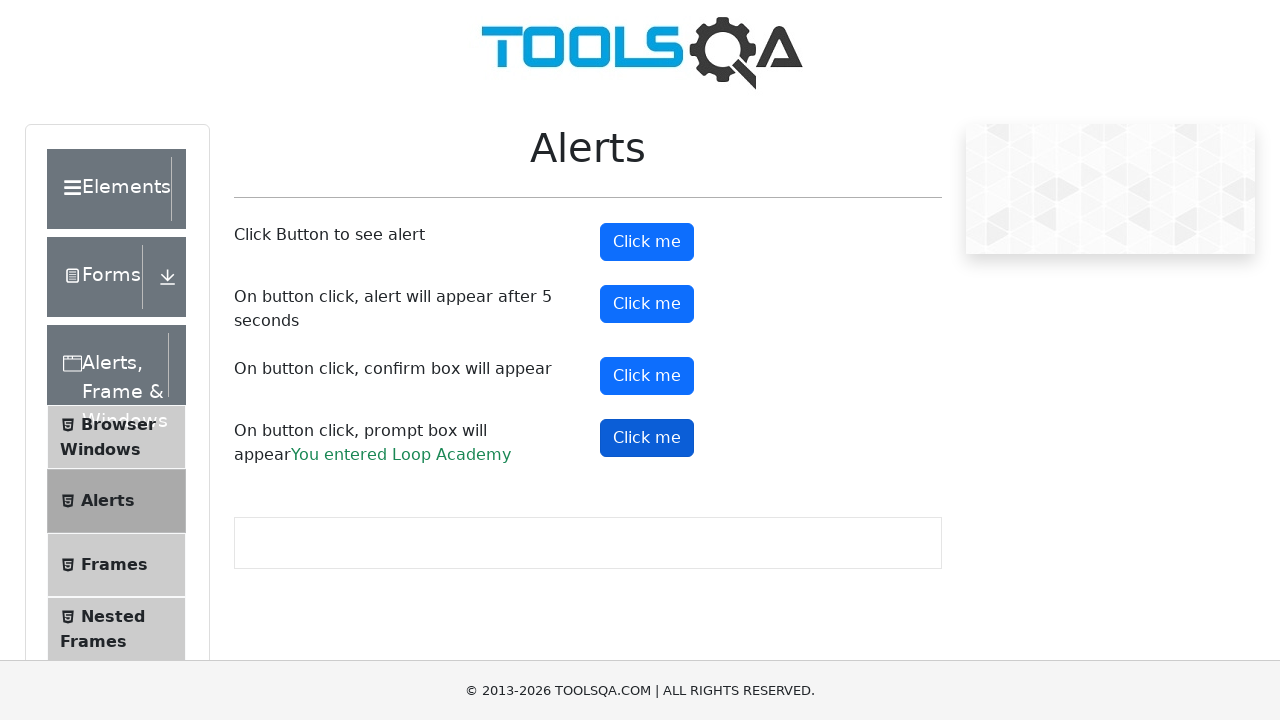

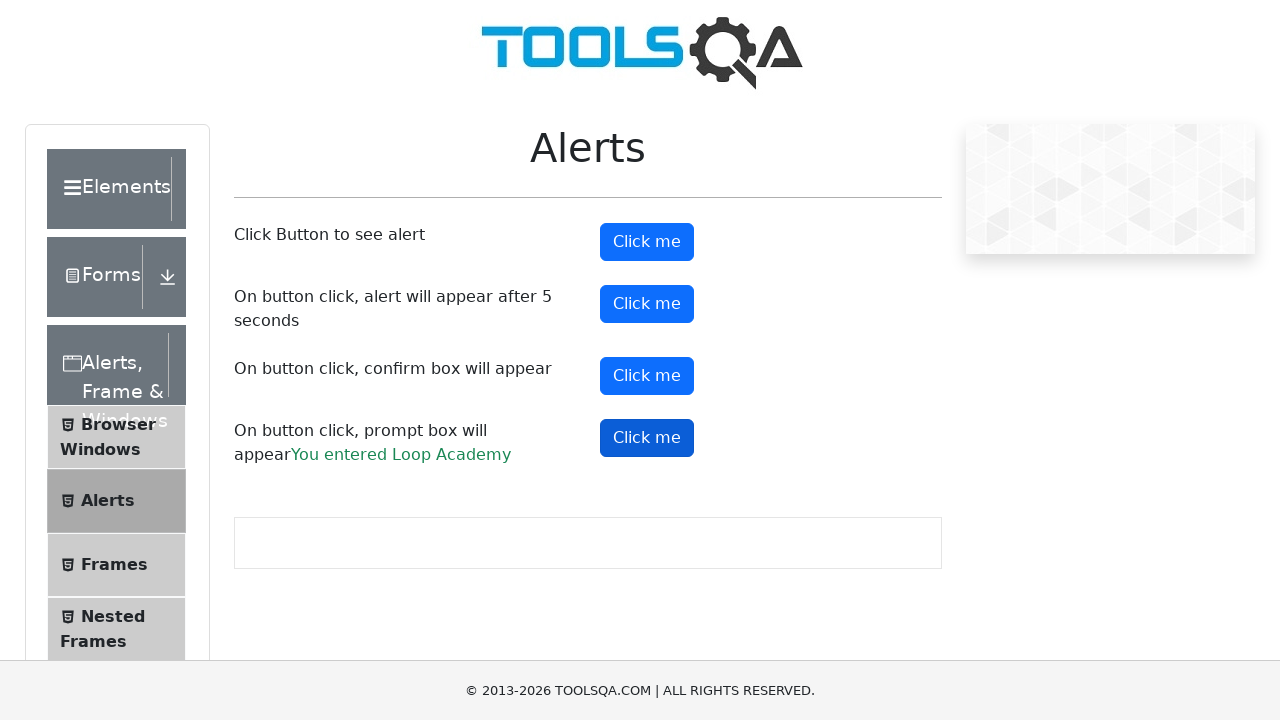